Tests dropdown menu functionality by navigating to a demo site and selecting "Australia" from a country dropdown menu.

Starting URL: https://www.globalsqa.com/demo-site/select-dropdown-menu/

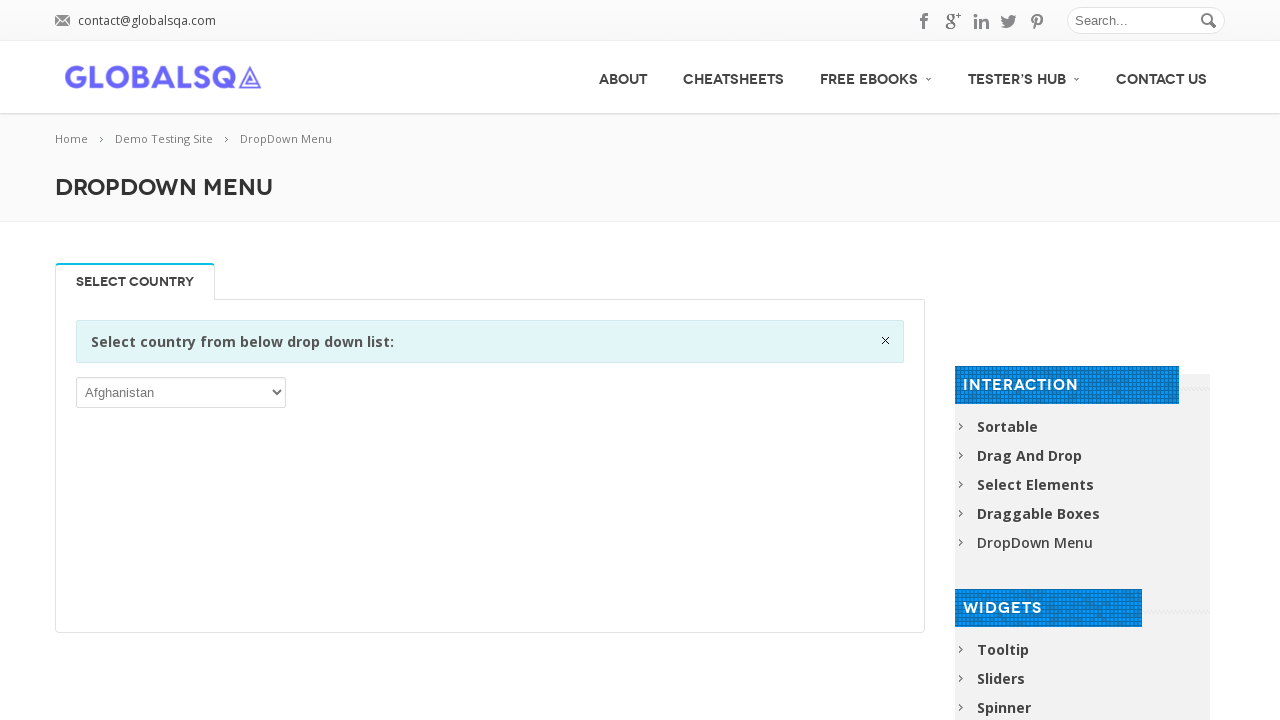

Located the country dropdown menu in the active tab
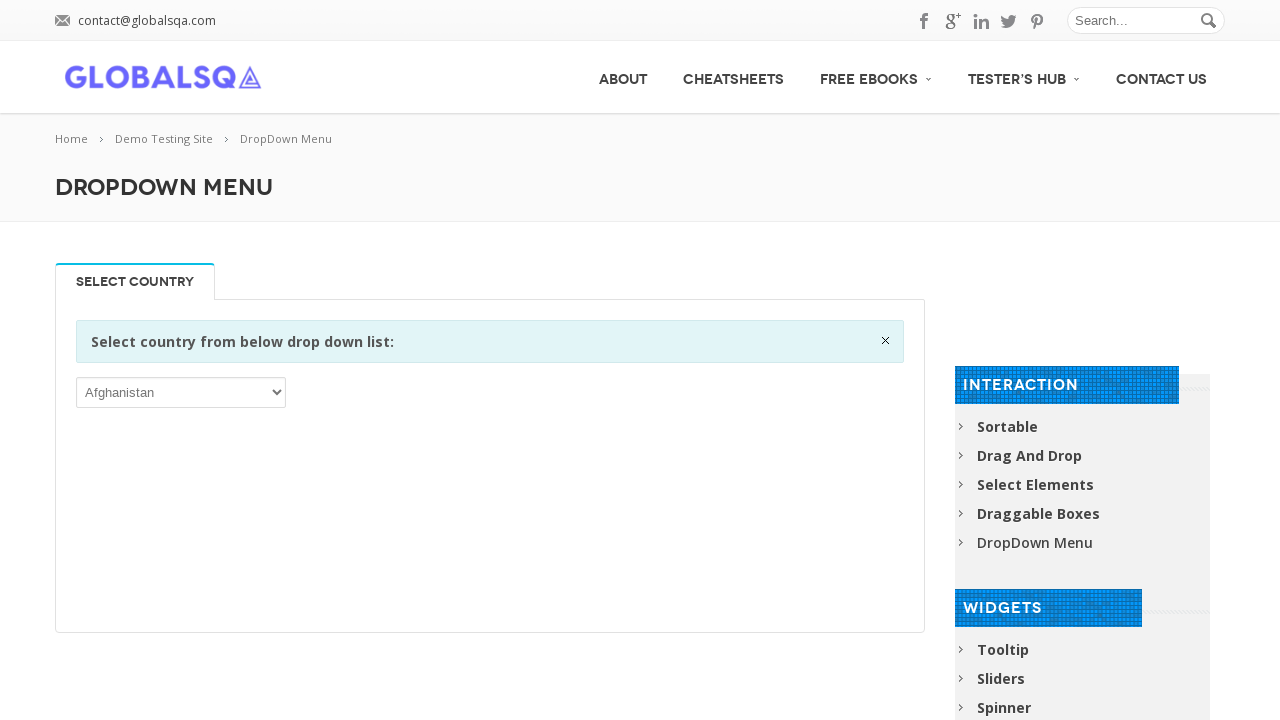

Selected 'Australia' from the dropdown menu on xpath=//div[@class='single_tab_div resp-tab-content resp-tab-content-active']//p
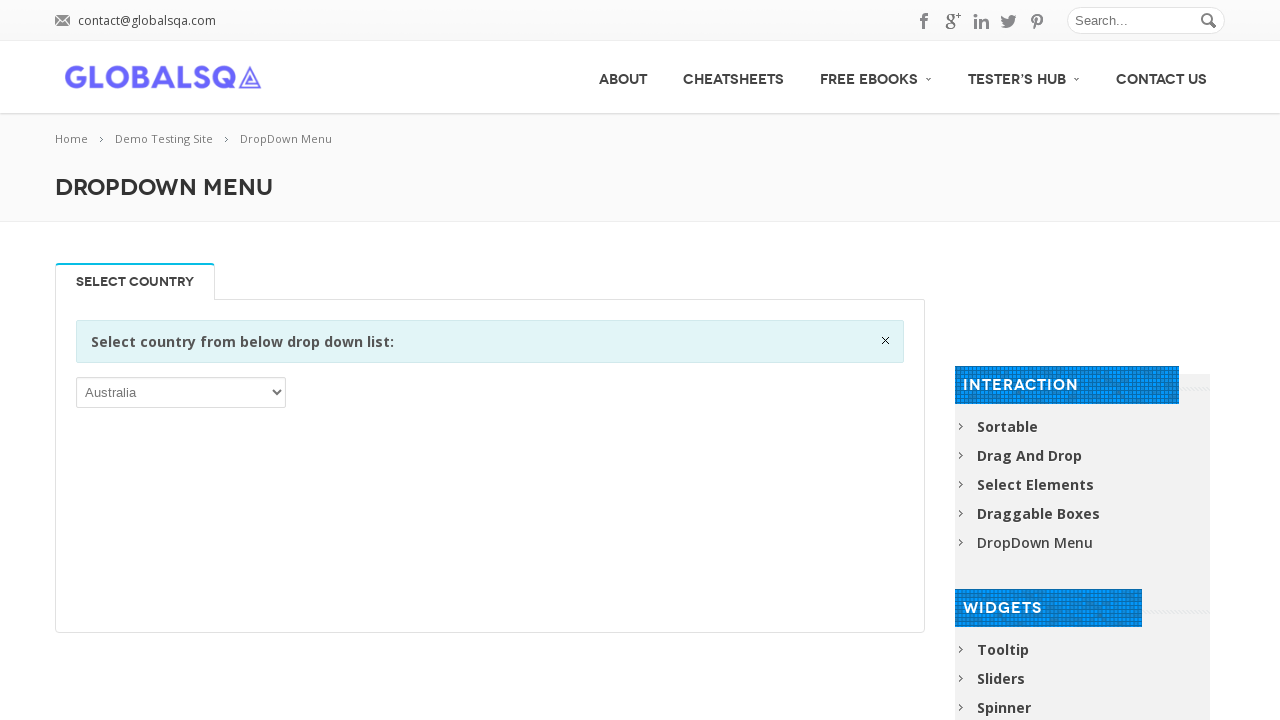

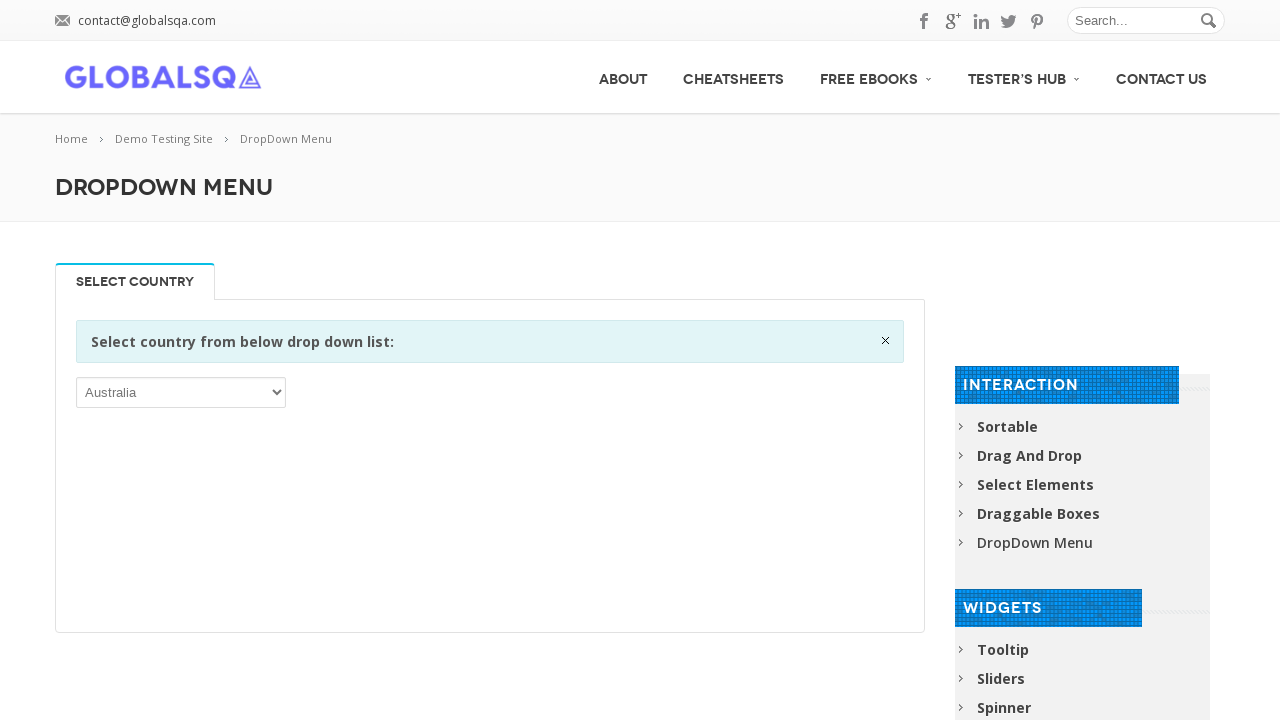